Verifies the language selector dropdown is displayed and clickable

Starting URL: https://12go.asia/en/

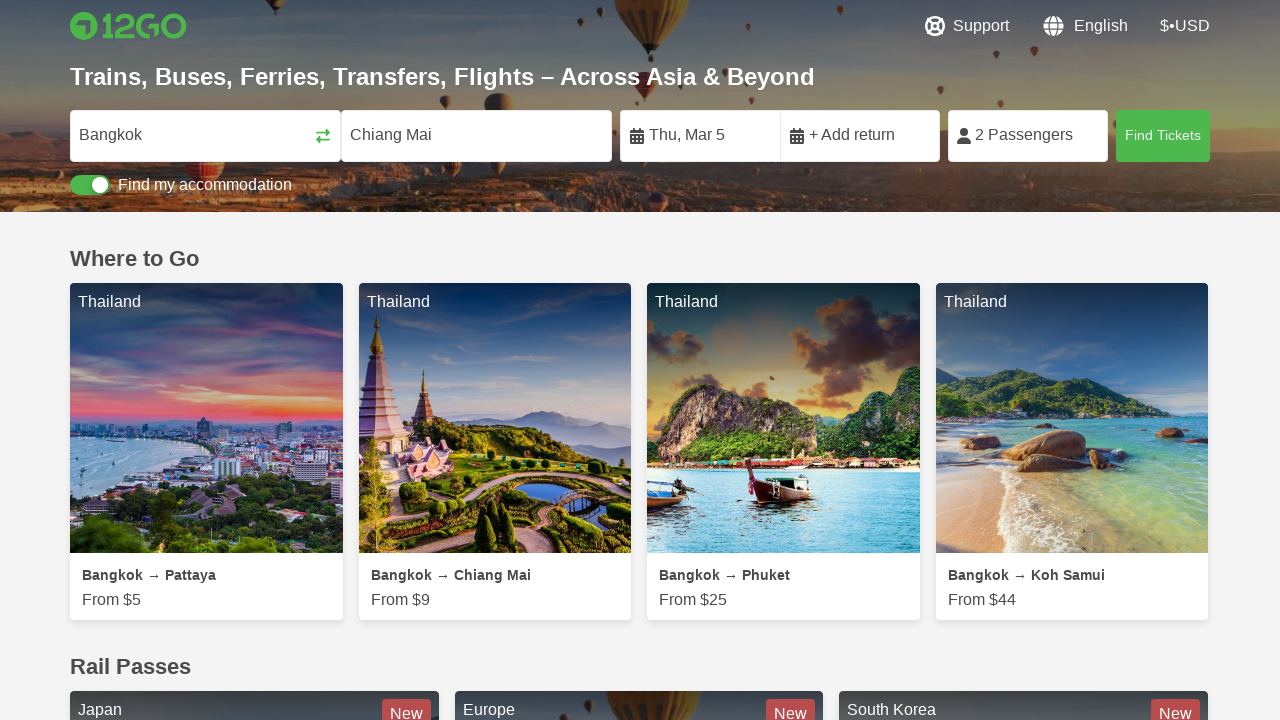

Language selector dropdown is visible and ready
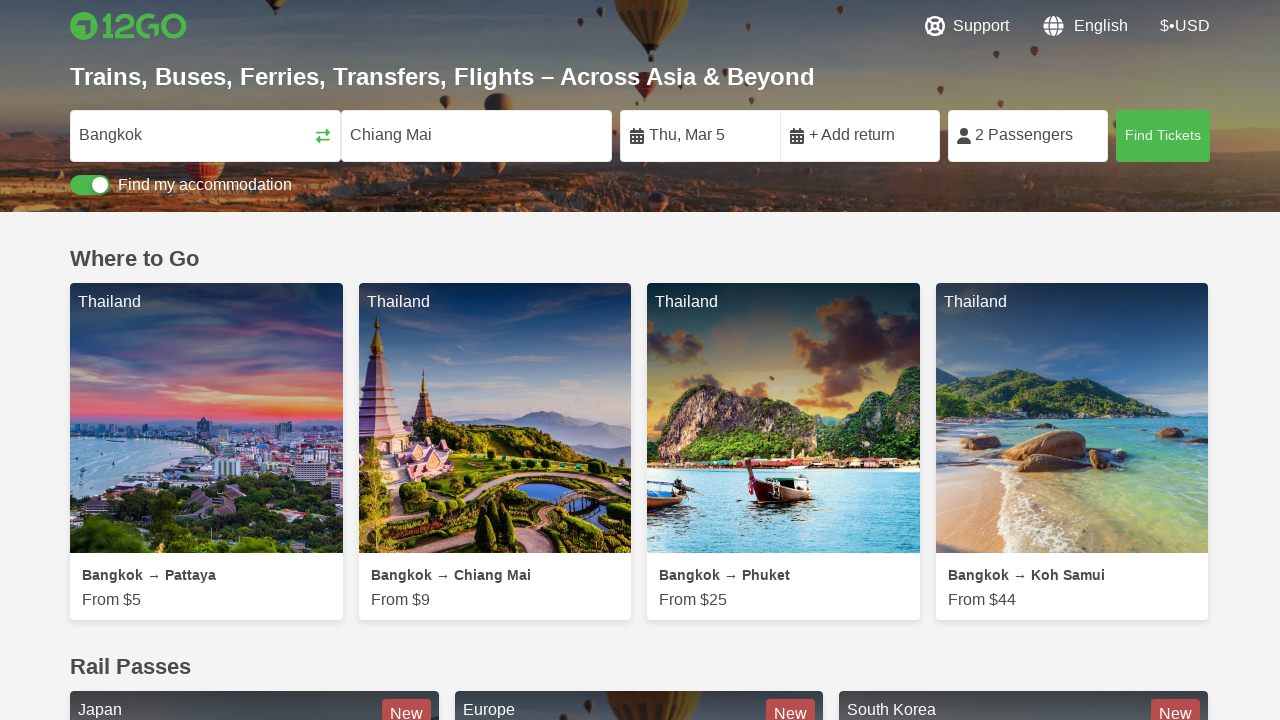

Clicked language selector dropdown to open it at (970, 361) on span[data-qa='lang-selector']
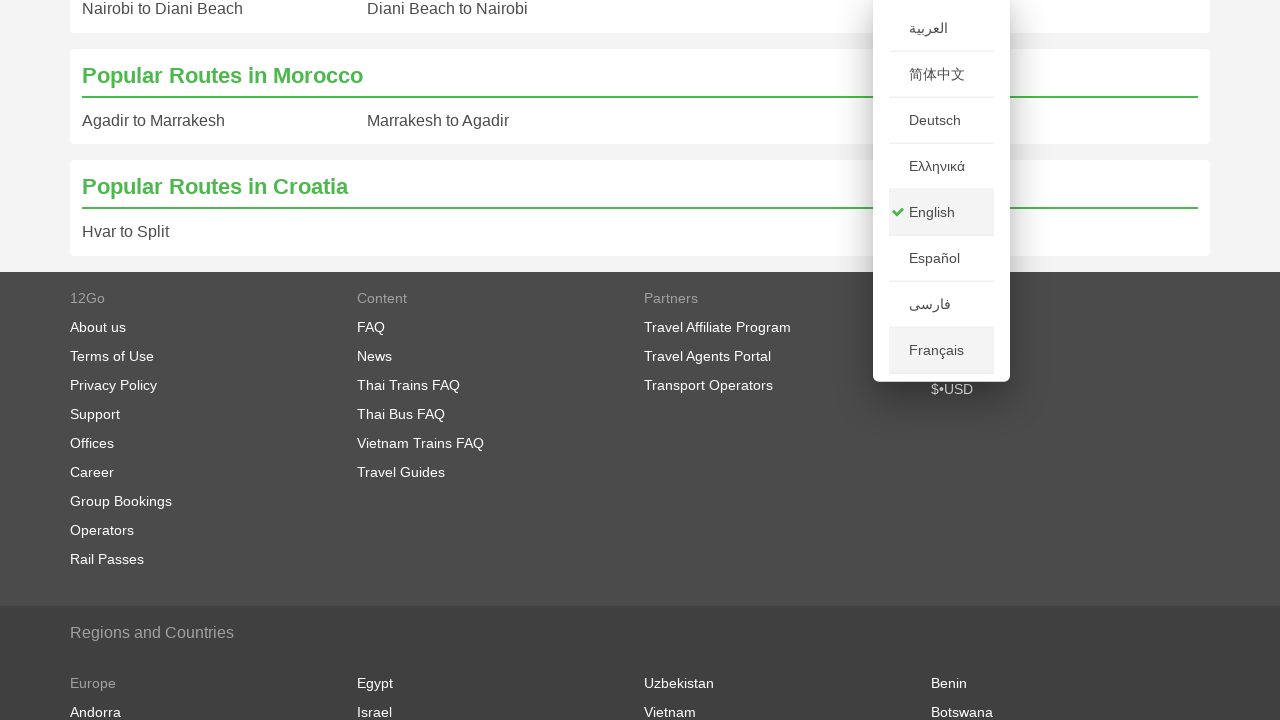

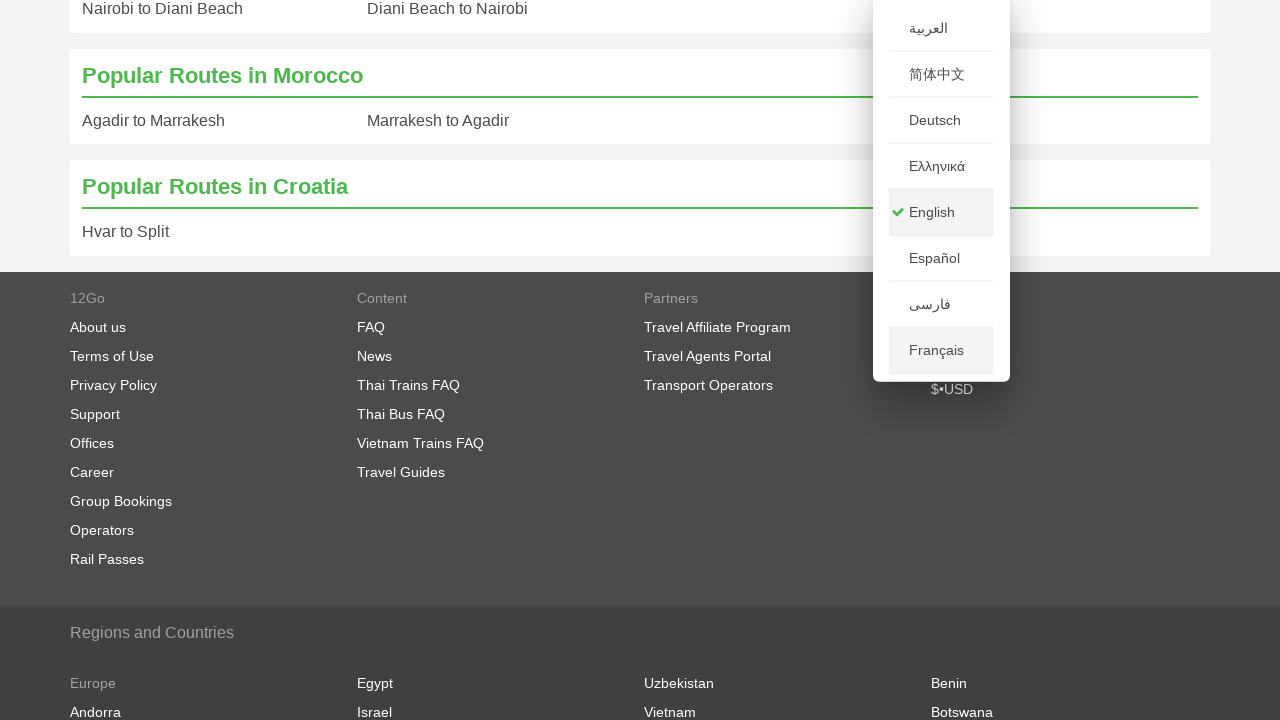